Verifies whether options in a dropdown menu are sorted alphabetically by extracting all options and comparing with a sorted version

Starting URL: https://testautomationpractice.blogspot.com/

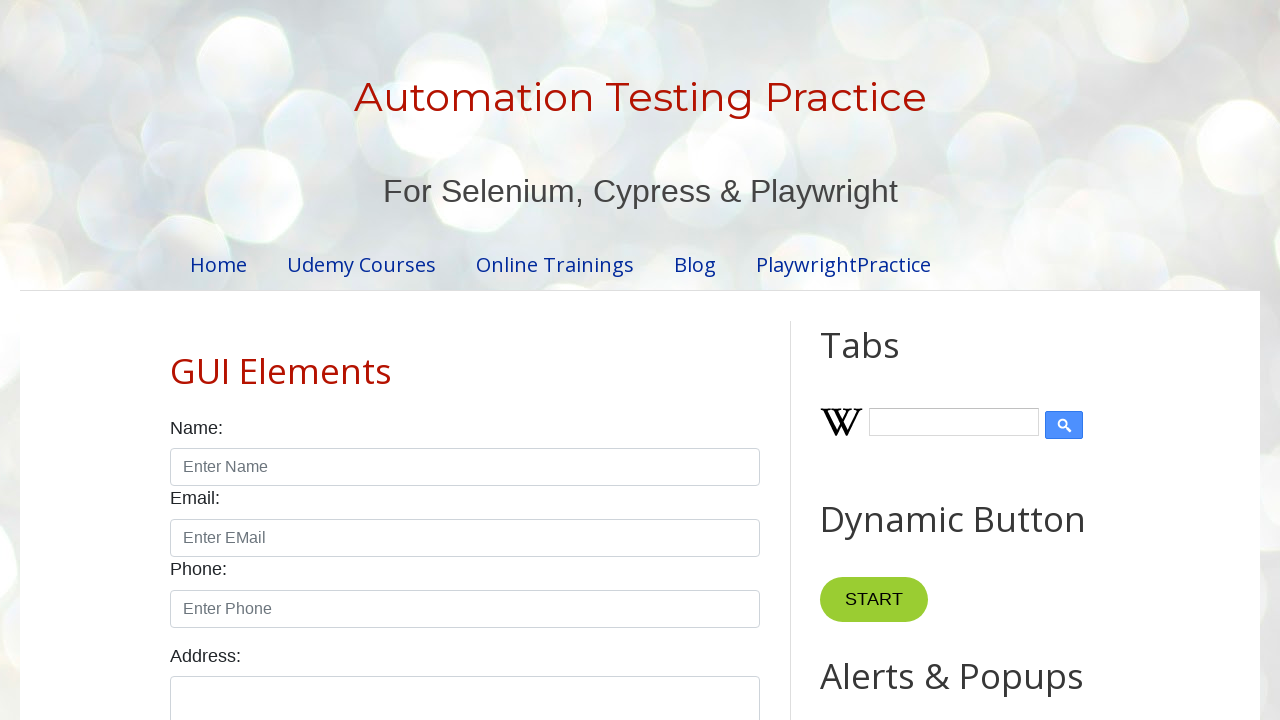

Navigated to test automation practice website
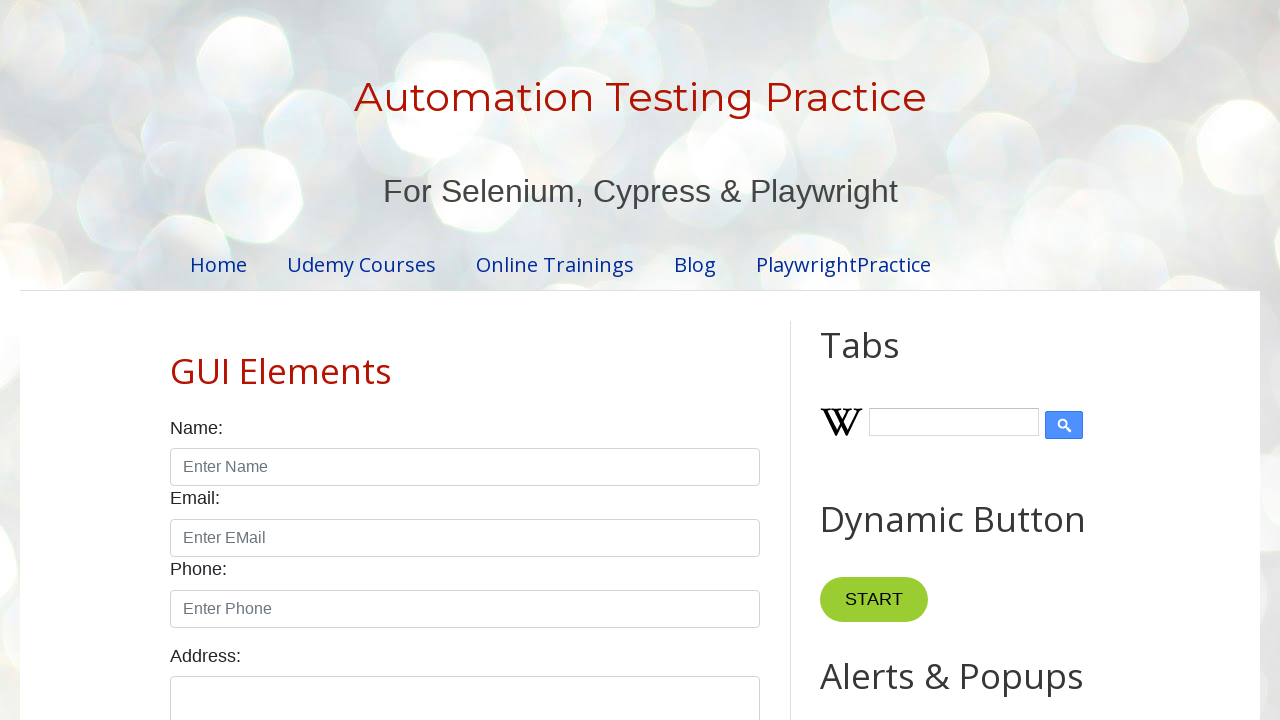

Located speed dropdown element
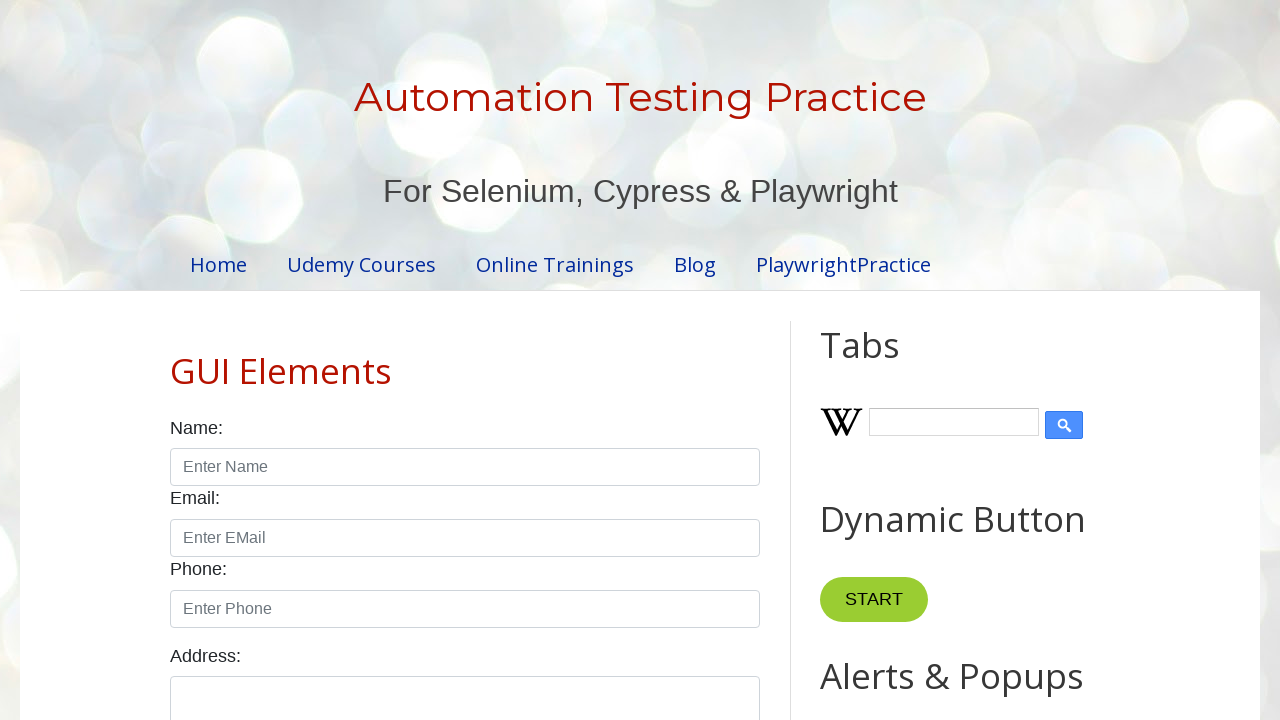

Retrieved all option elements from dropdown
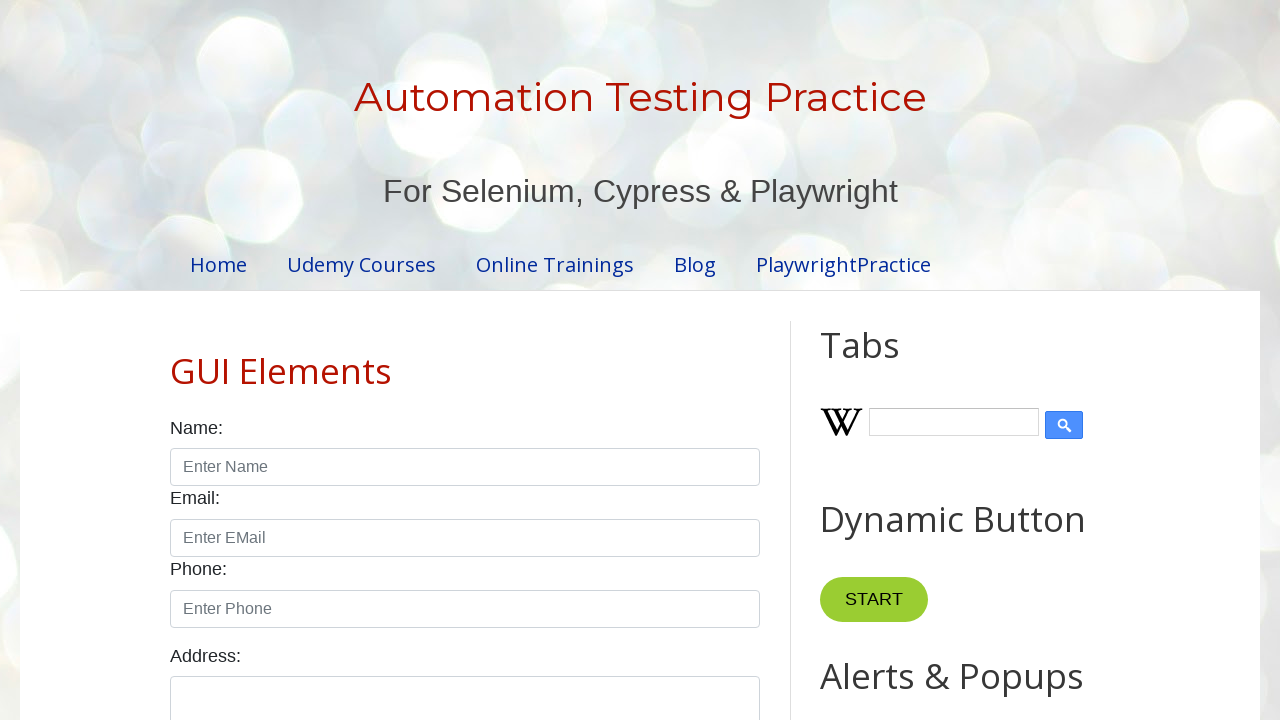

Extracted text content from all 0 dropdown options
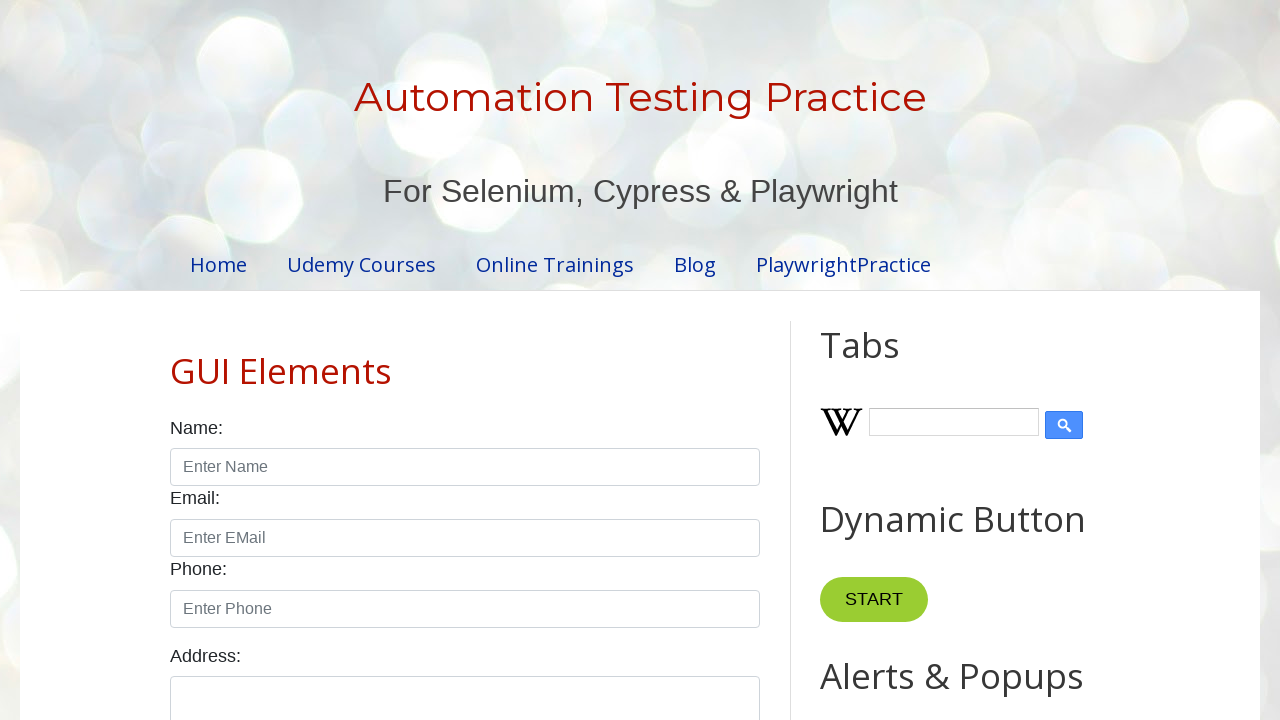

Created alphabetically sorted copy of dropdown options
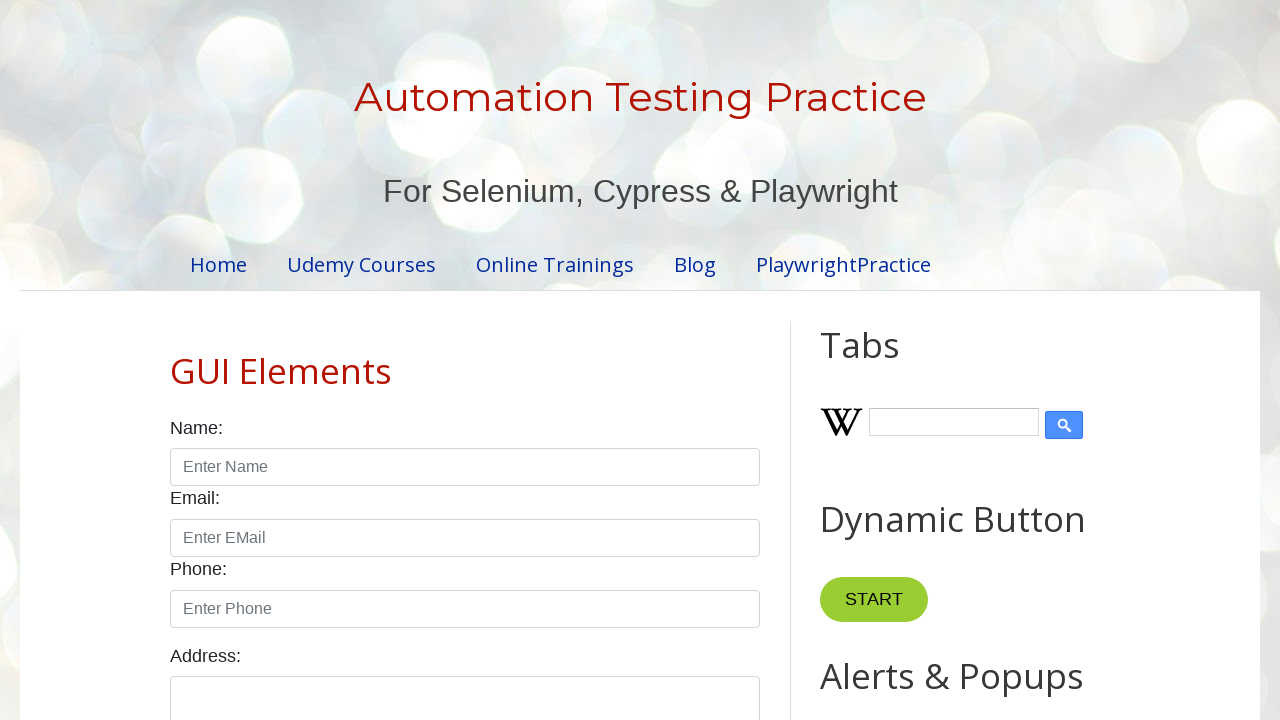

Verified dropdown options are sorted alphabetically
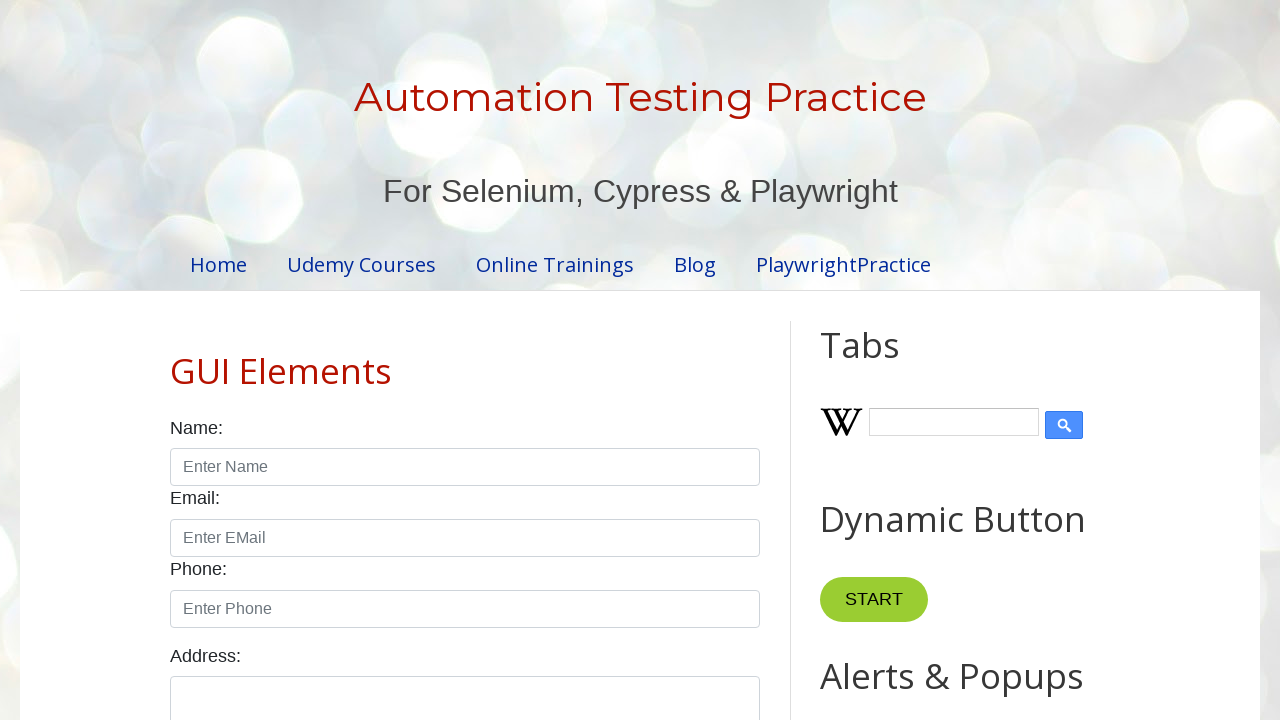

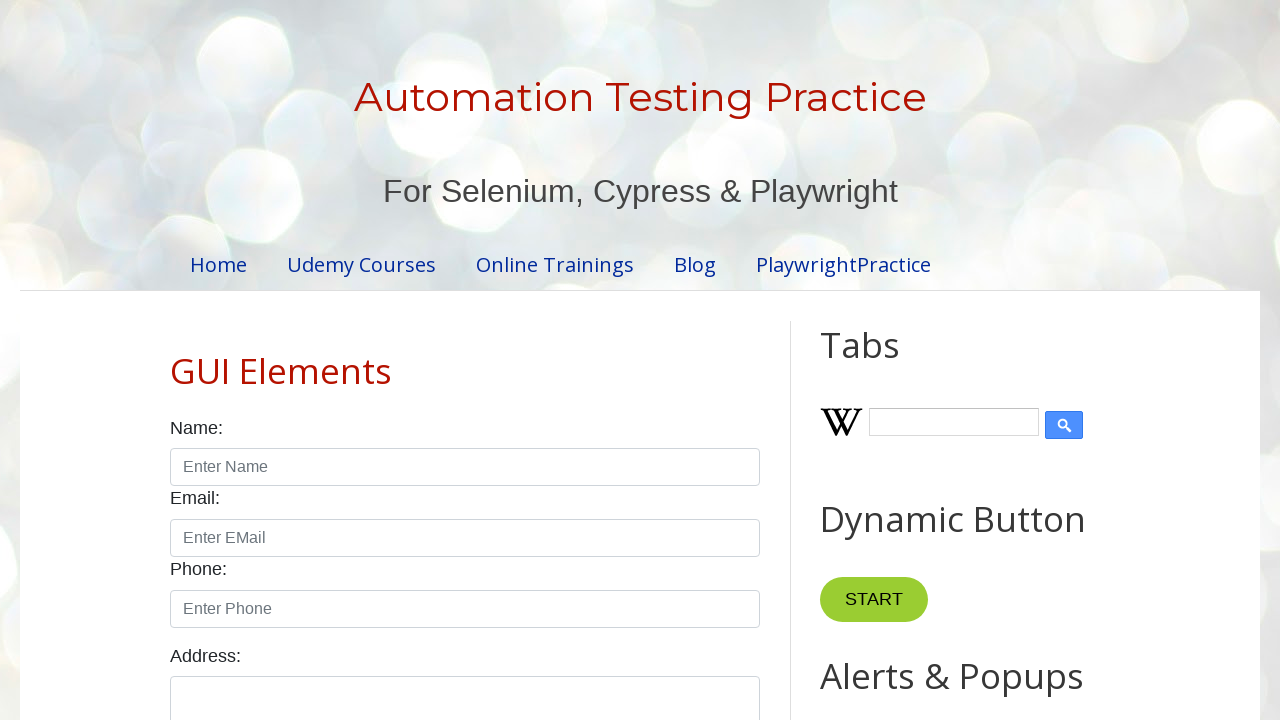